Tests button click functionality on a demo page by clicking a button and verifying its style changes to purple

Starting URL: https://seleniumbase.io/demo_page

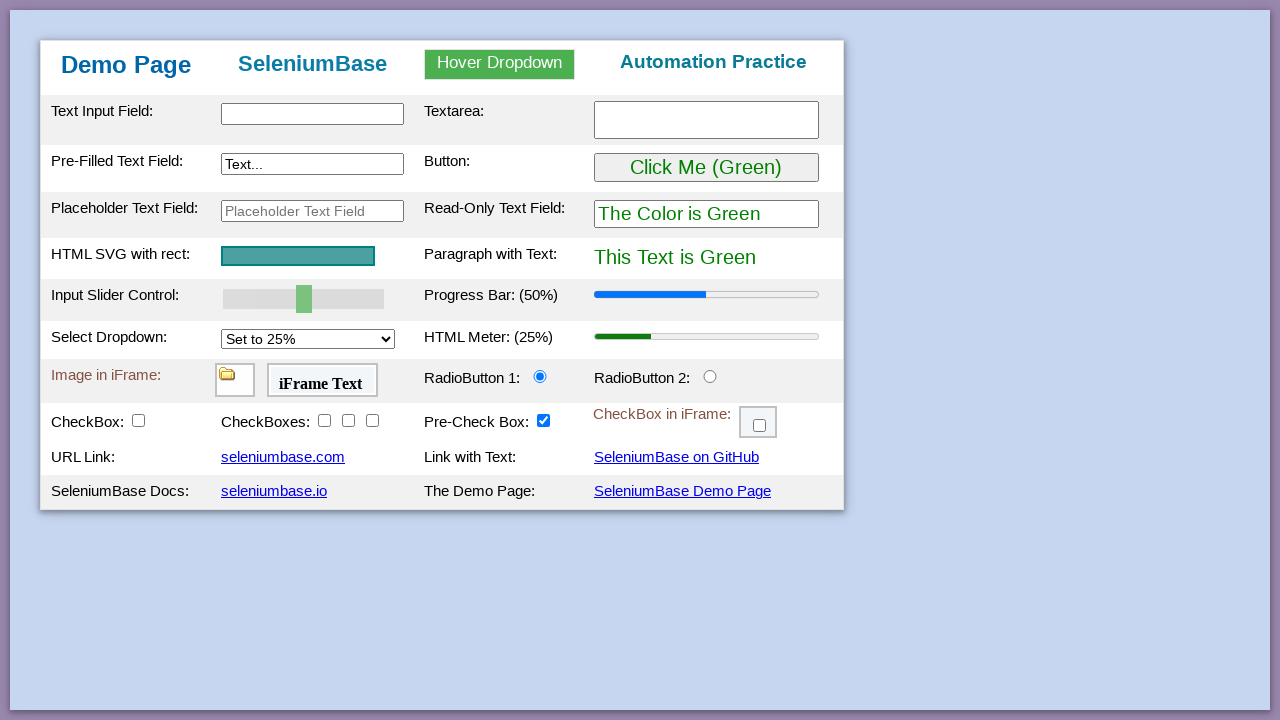

Navigated to demo page
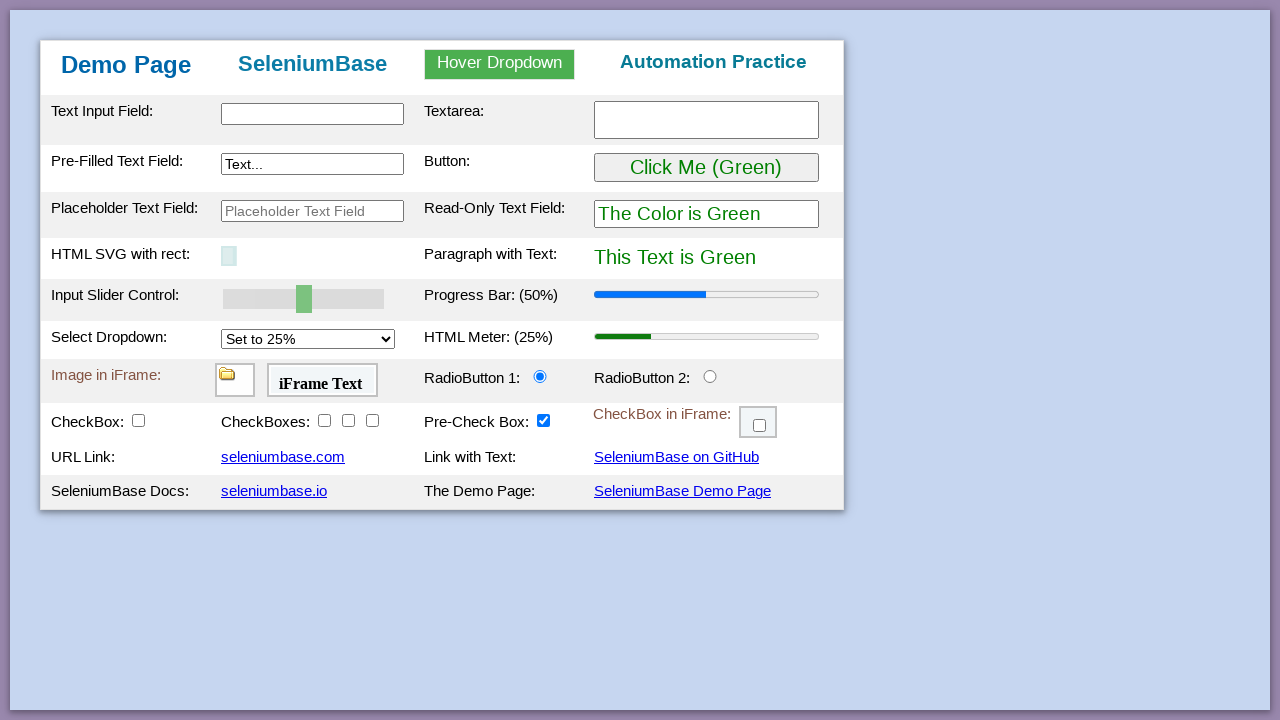

Clicked the button at (706, 168) on #myButton
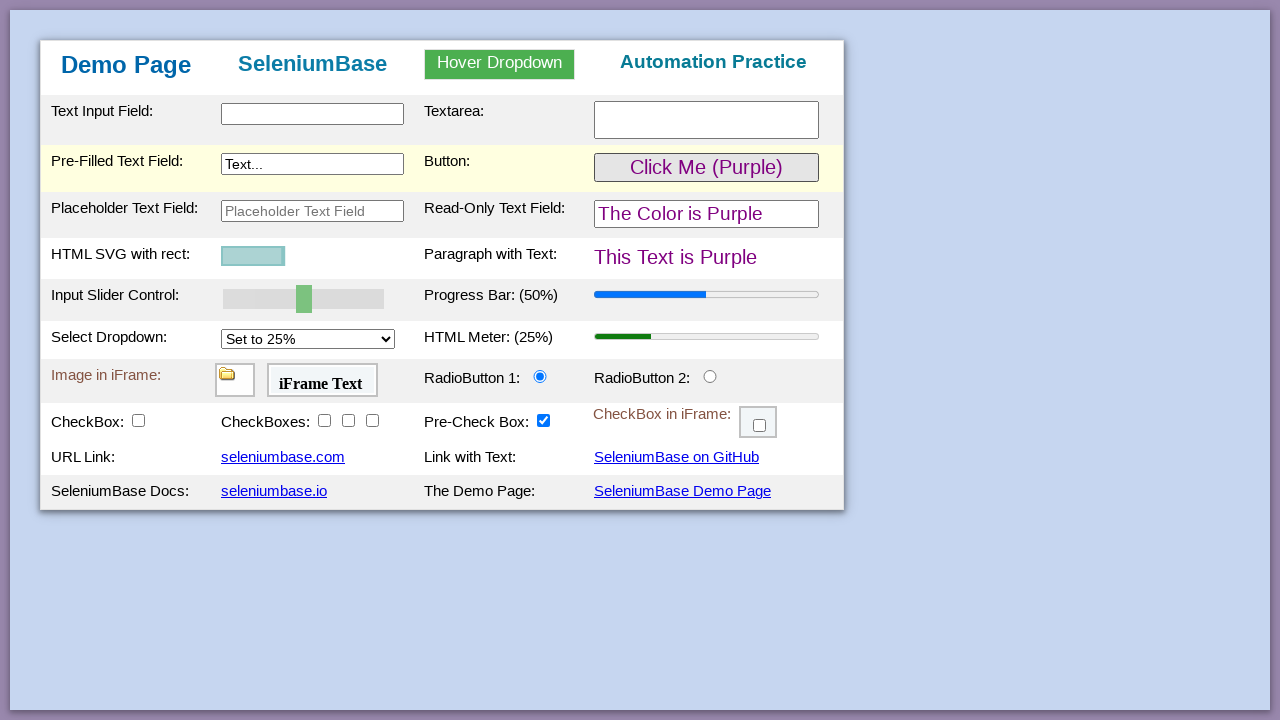

Located button element
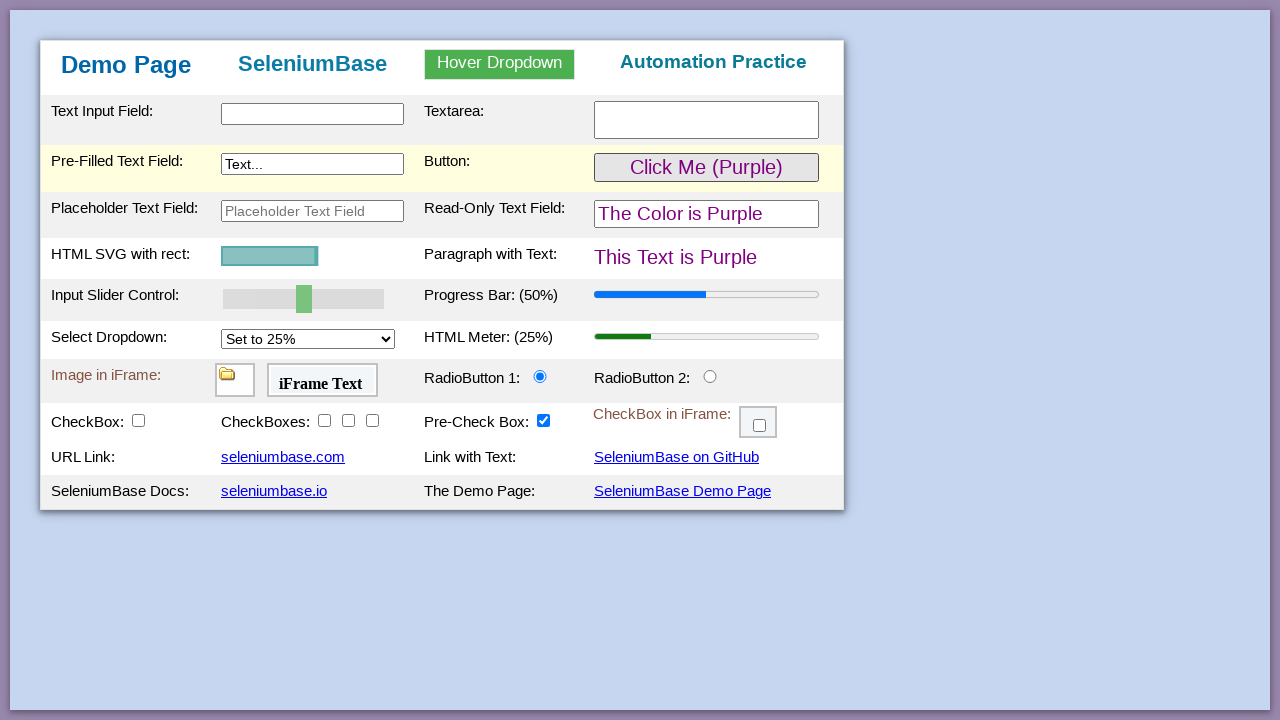

Verified button style changed to purple
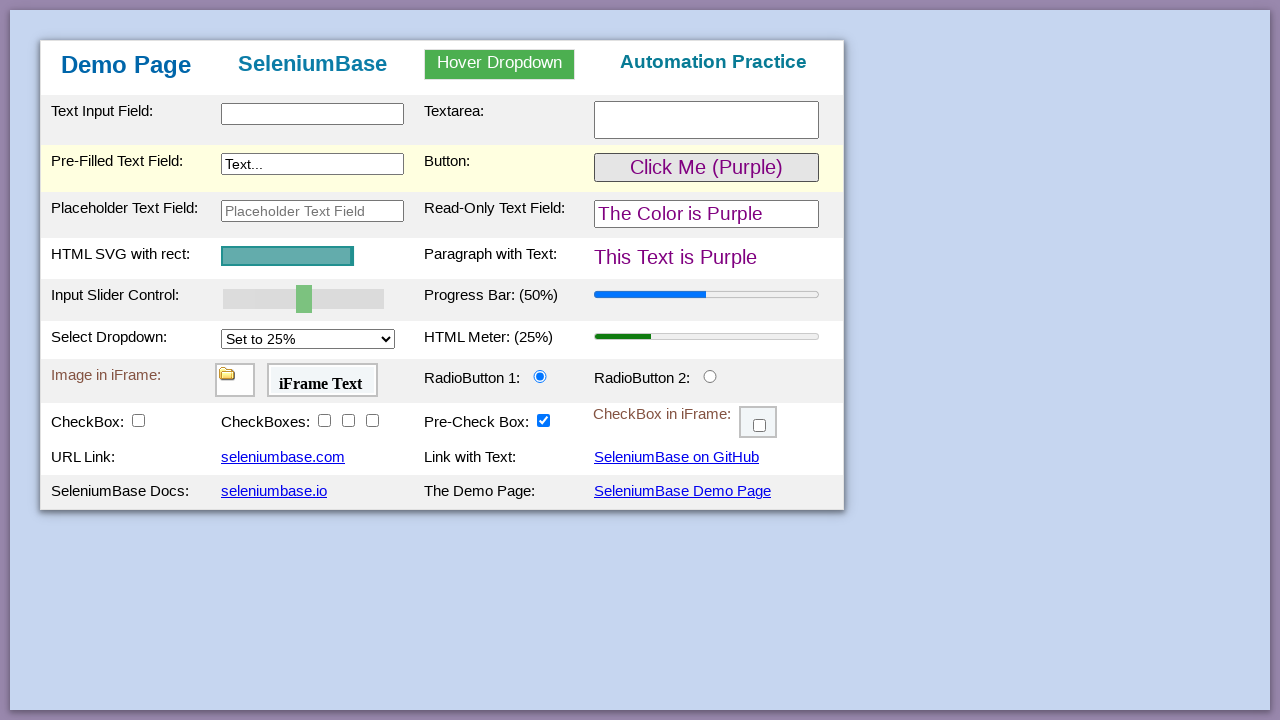

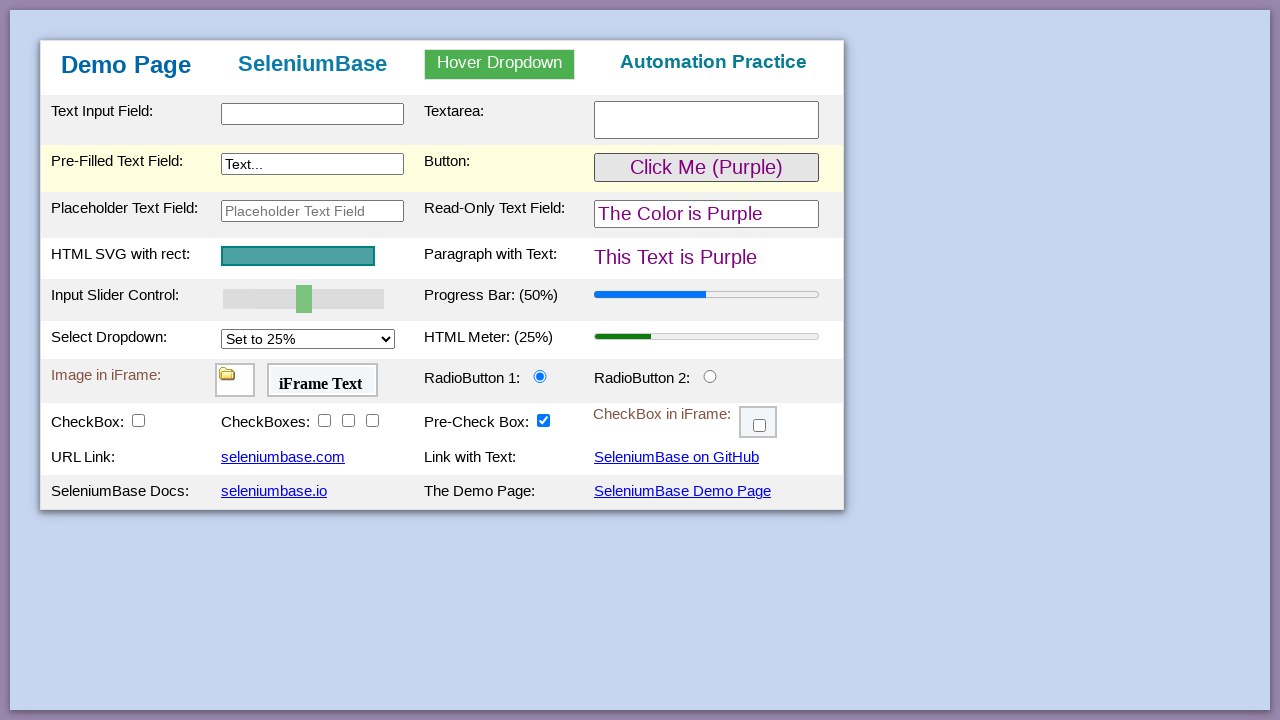